Tests selecting an option from the dropdown by its visible text and verifies the selection

Starting URL: https://the-internet.herokuapp.com/dropdown

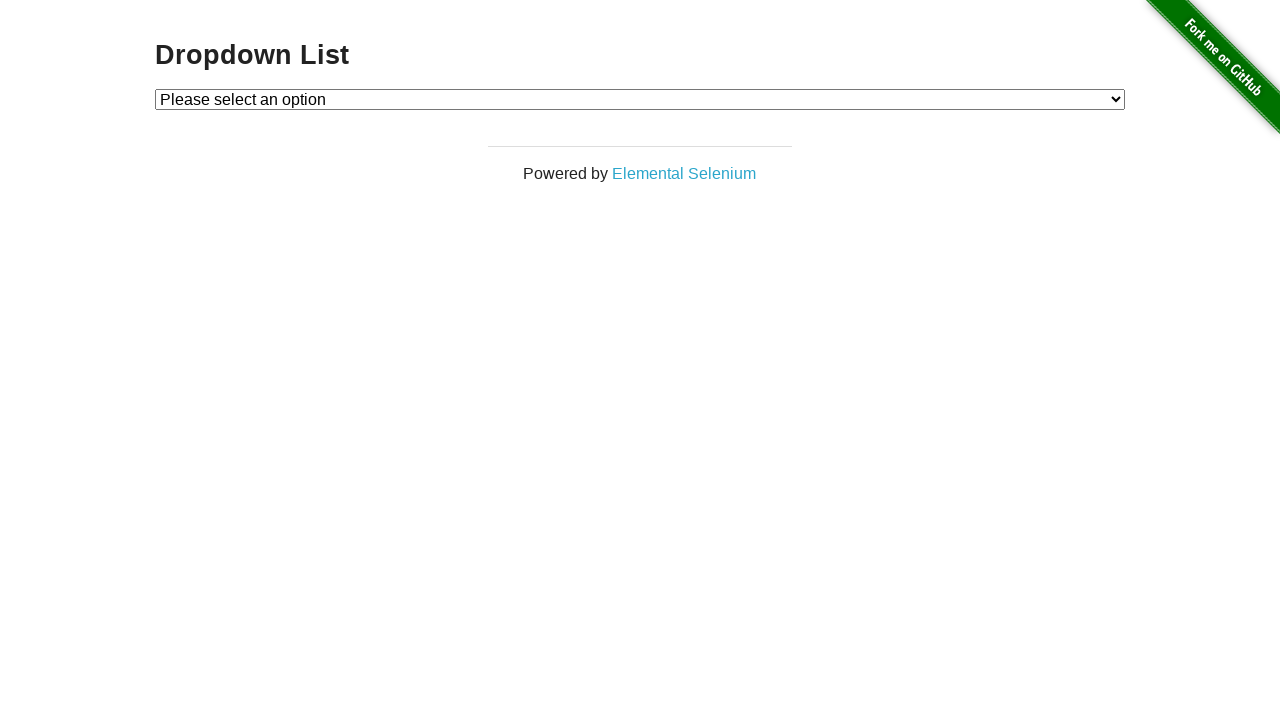

Navigated to dropdown page
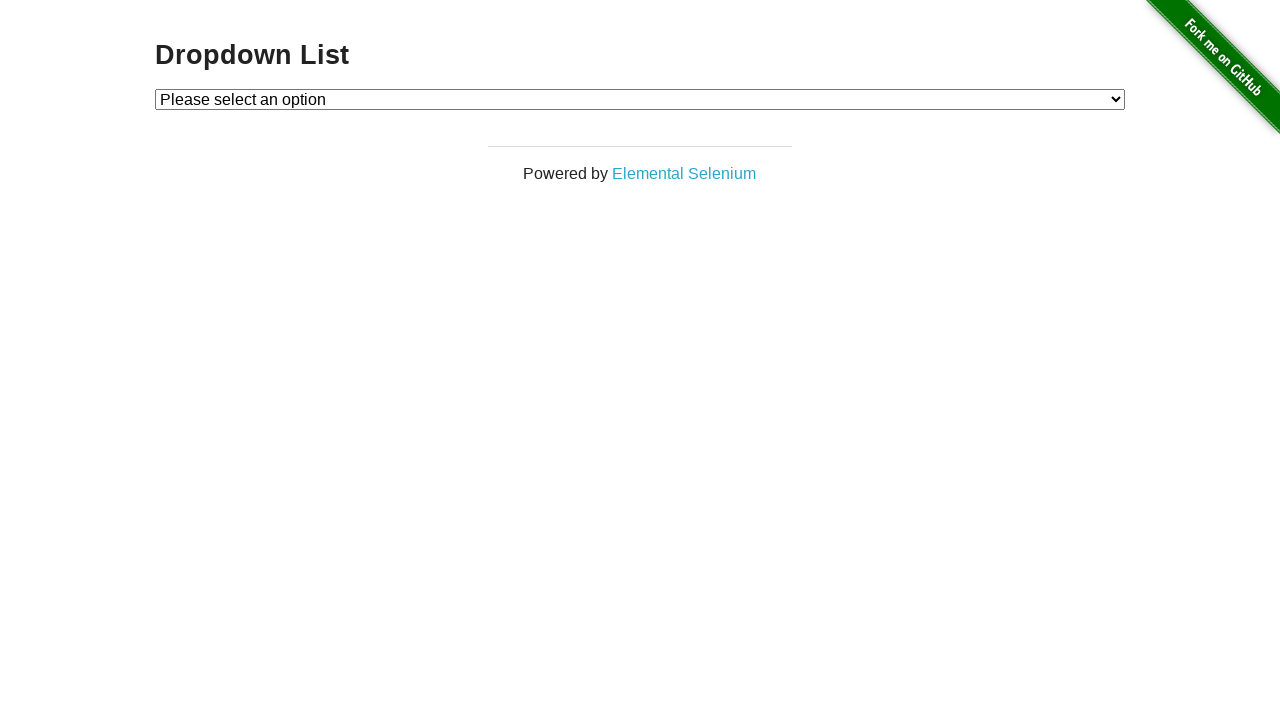

Selected 'Option 1' from dropdown by visible text on #dropdown
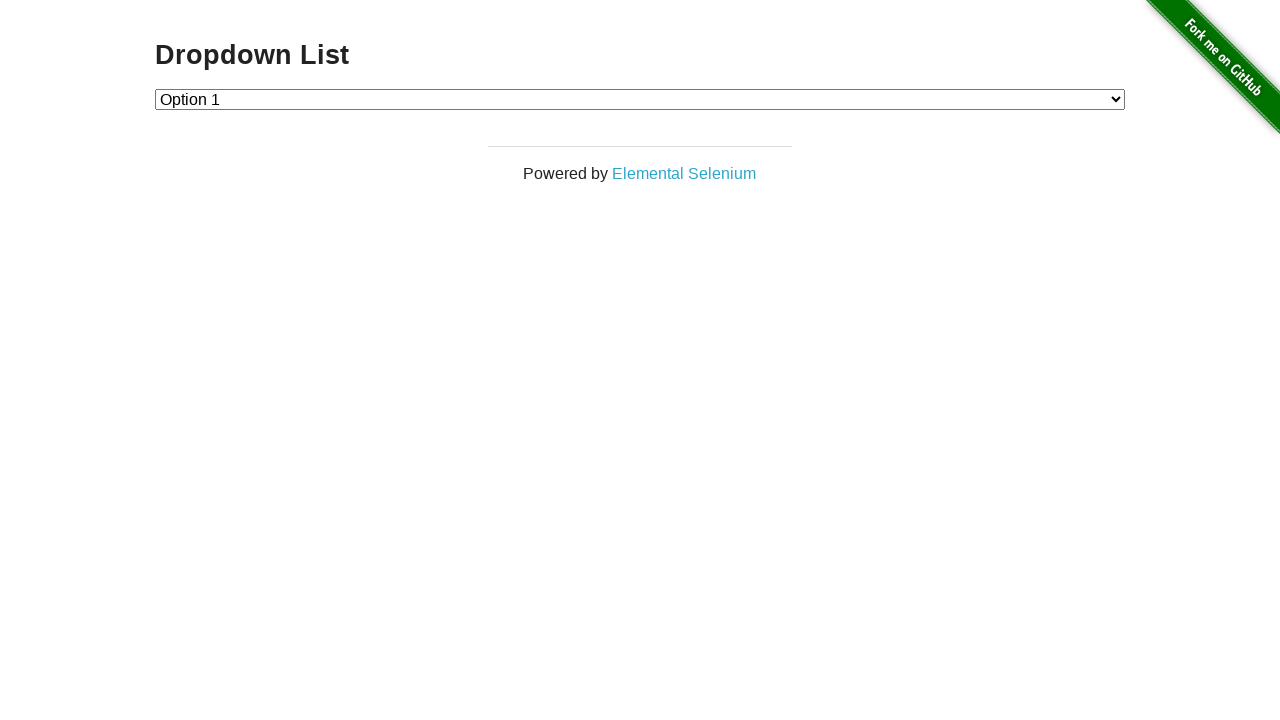

Retrieved text of selected option
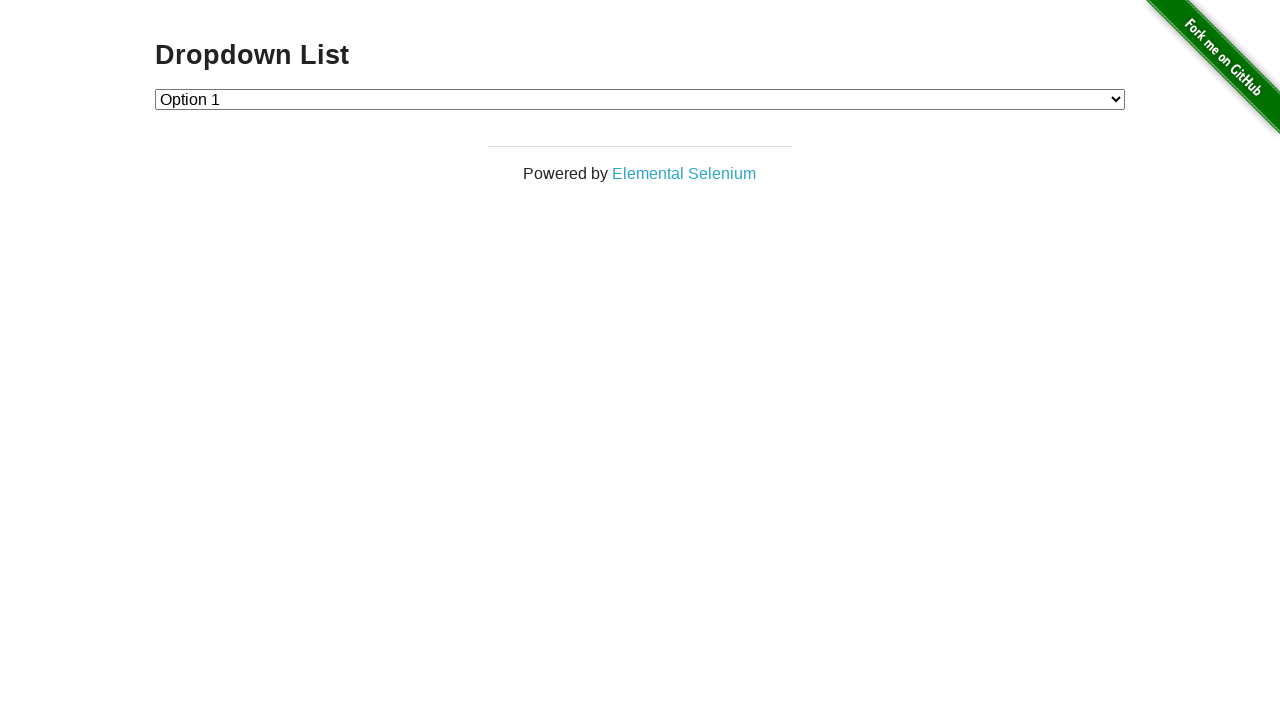

Verified that 'Option 1' is in the selected option text
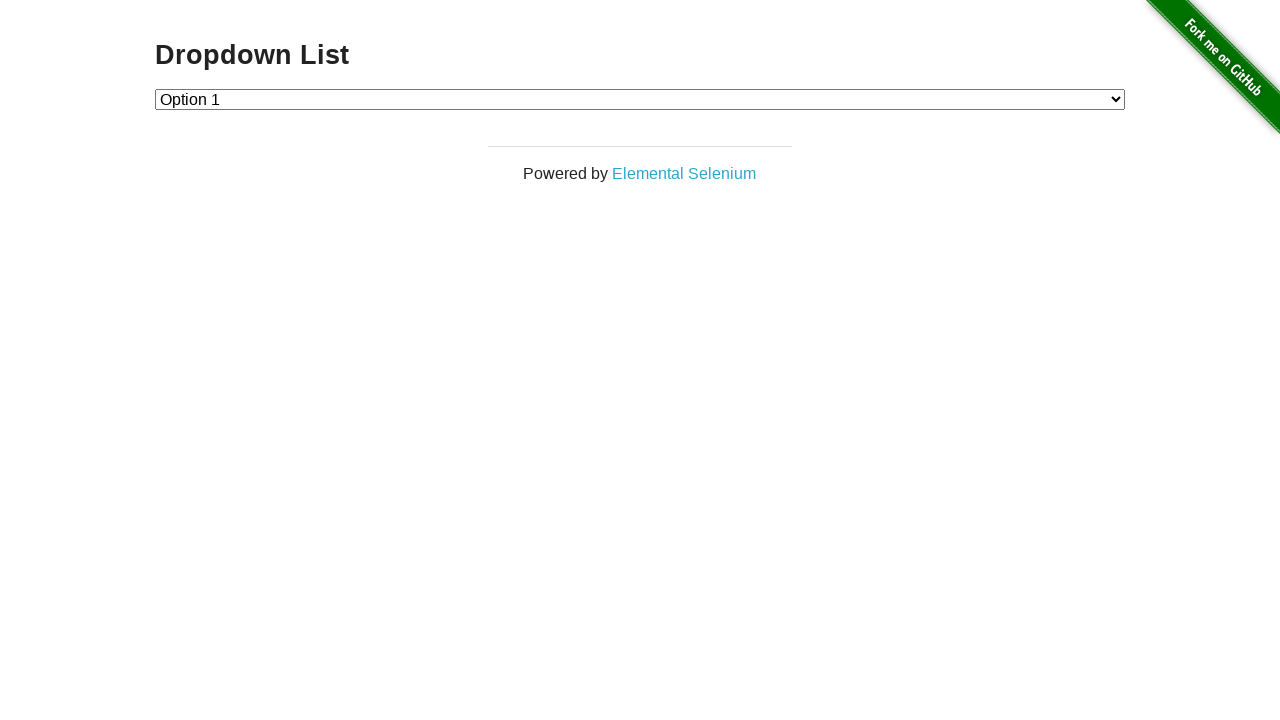

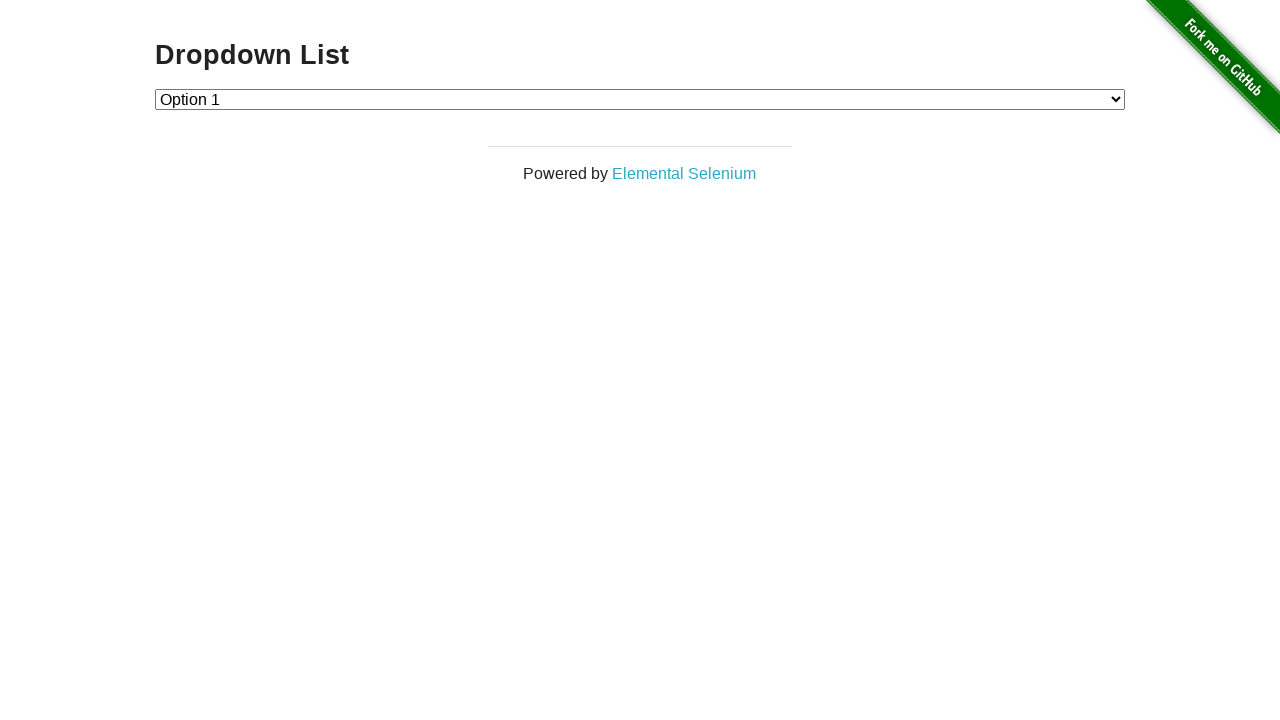